Finds a button element by name attribute and retrieves its id and value attributes

Starting URL: https://kristinek.github.io/site/examples/locators

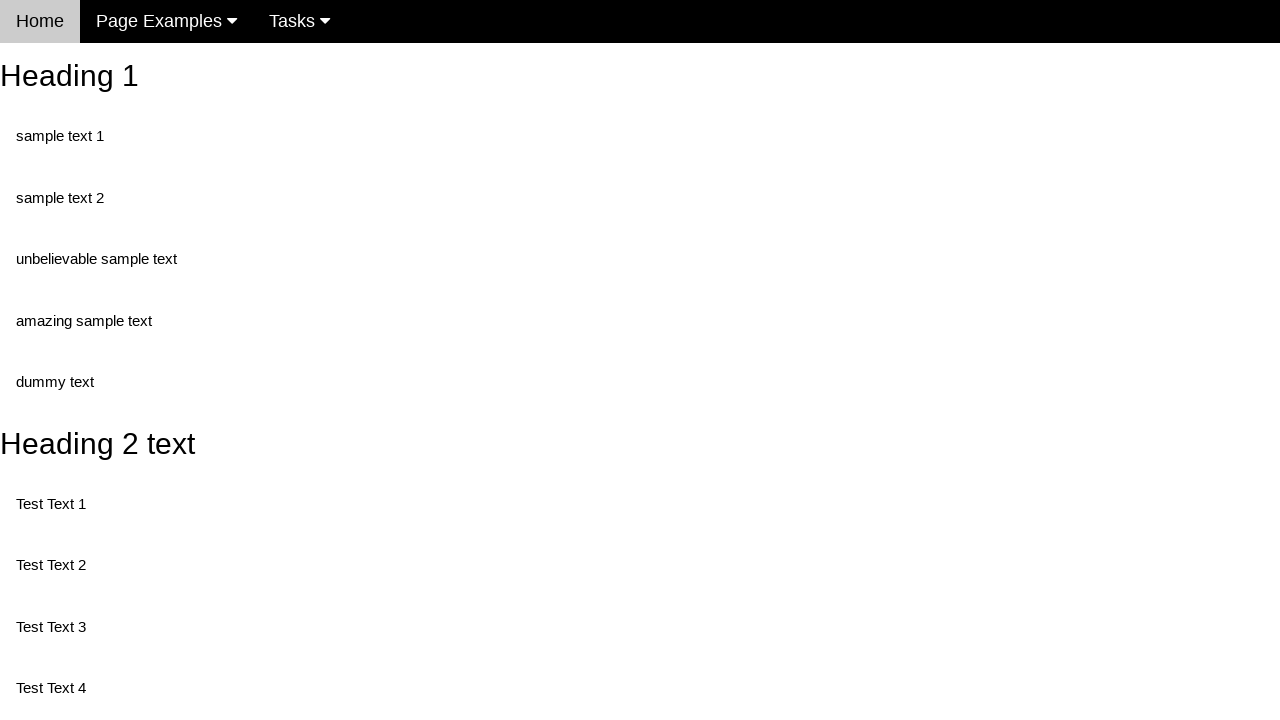

Navigated to locators example page
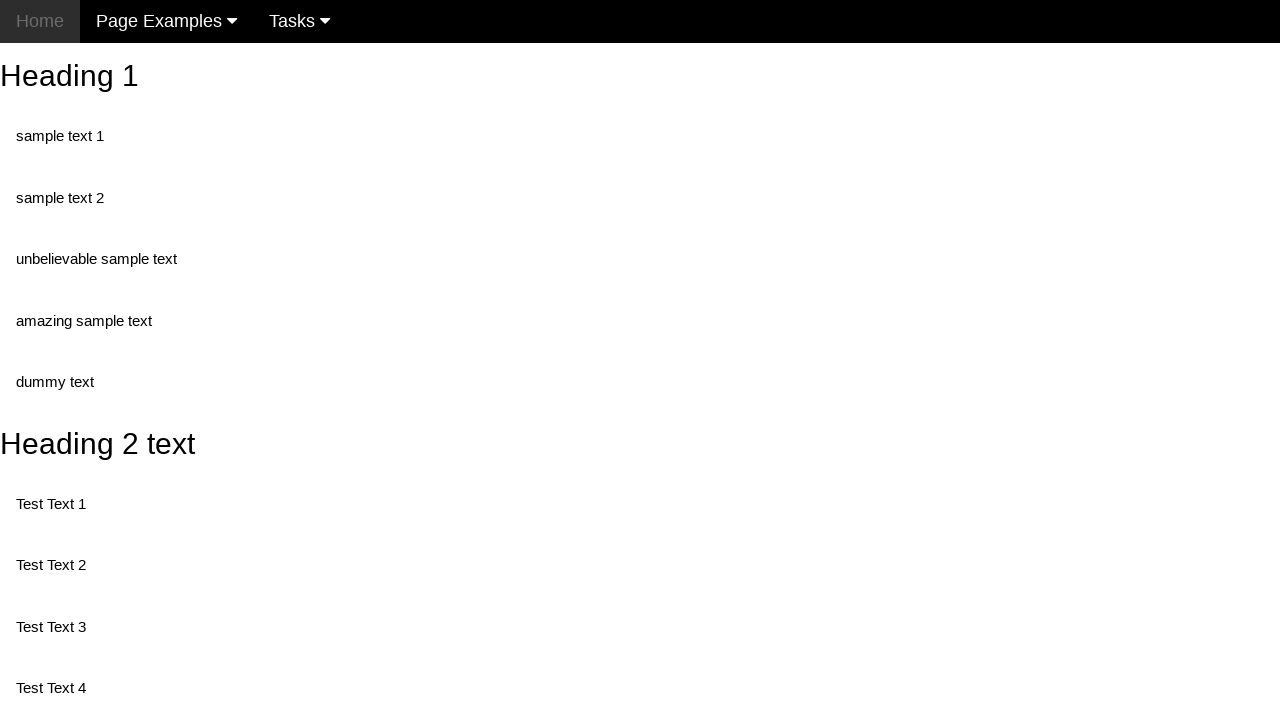

Located button element with name='randomButton2'
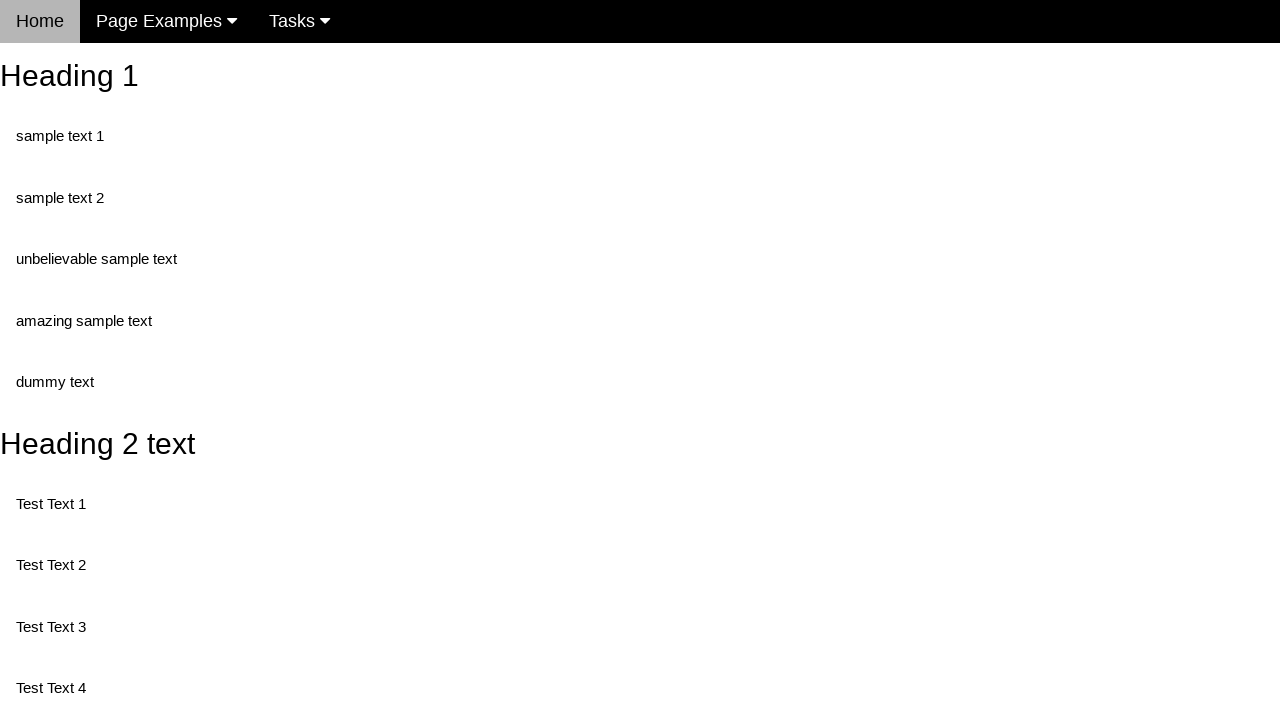

Retrieved button id attribute: buttonId
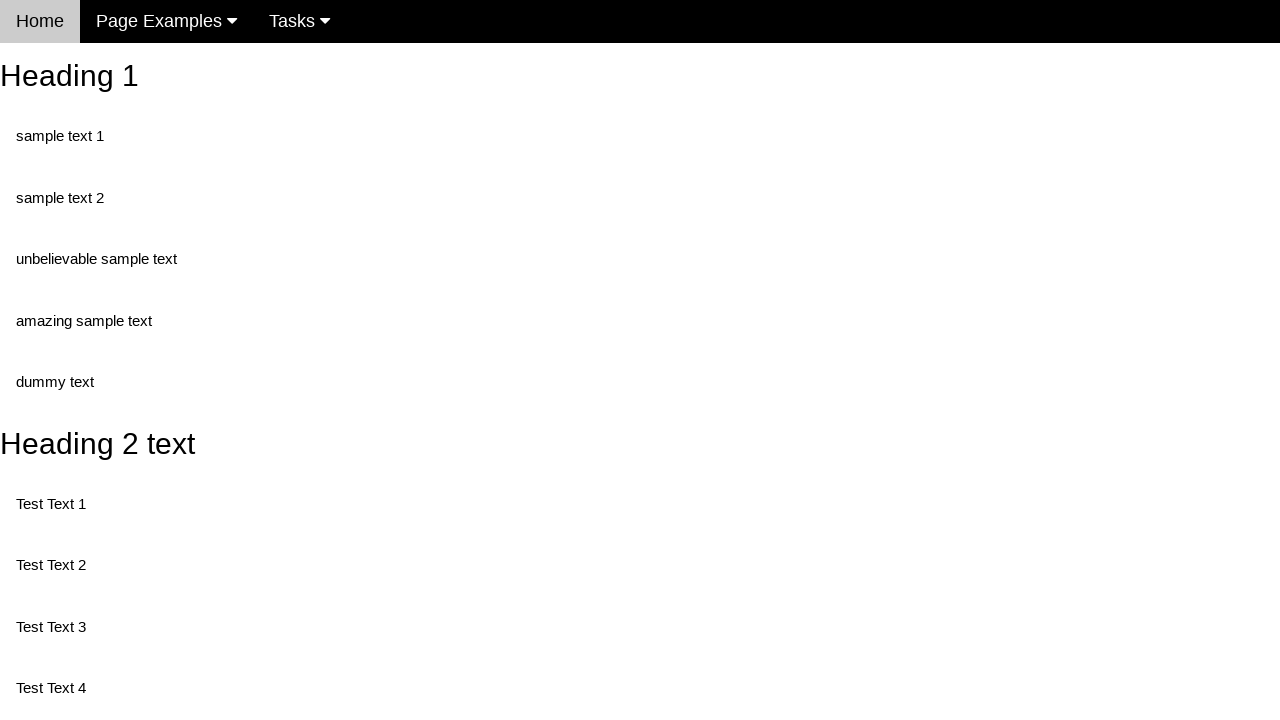

Retrieved button value attribute: This is also a button
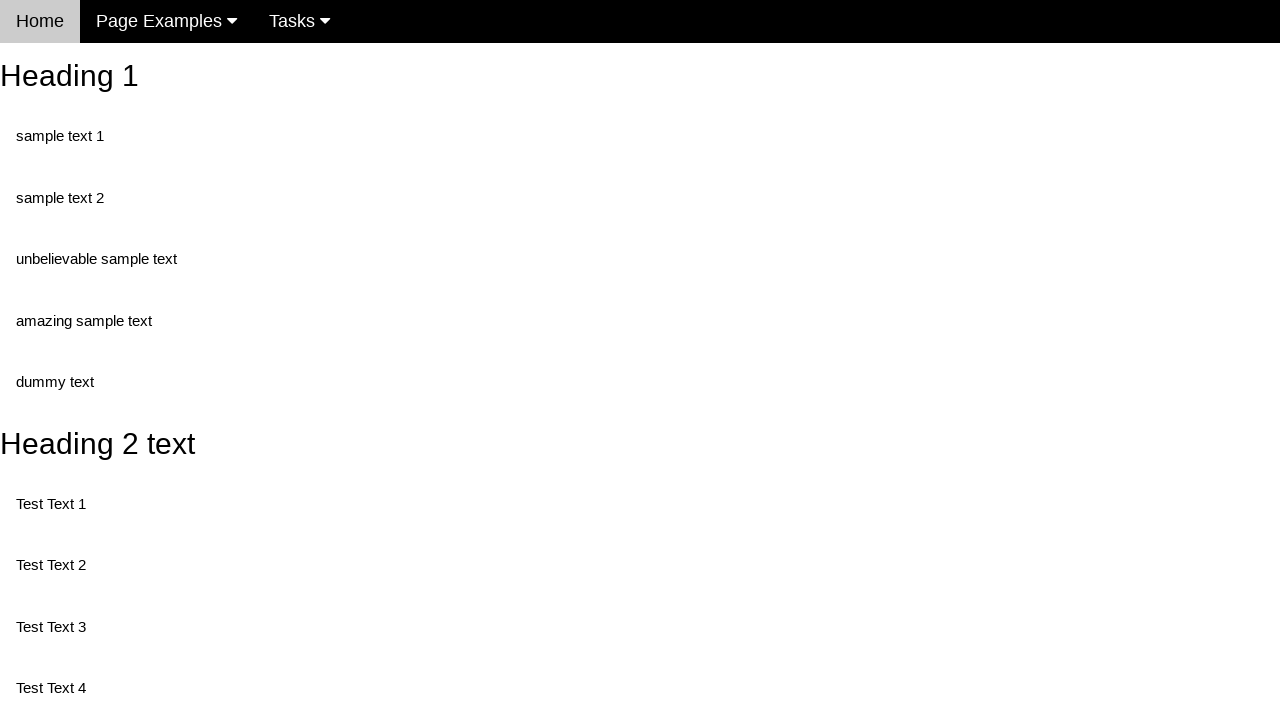

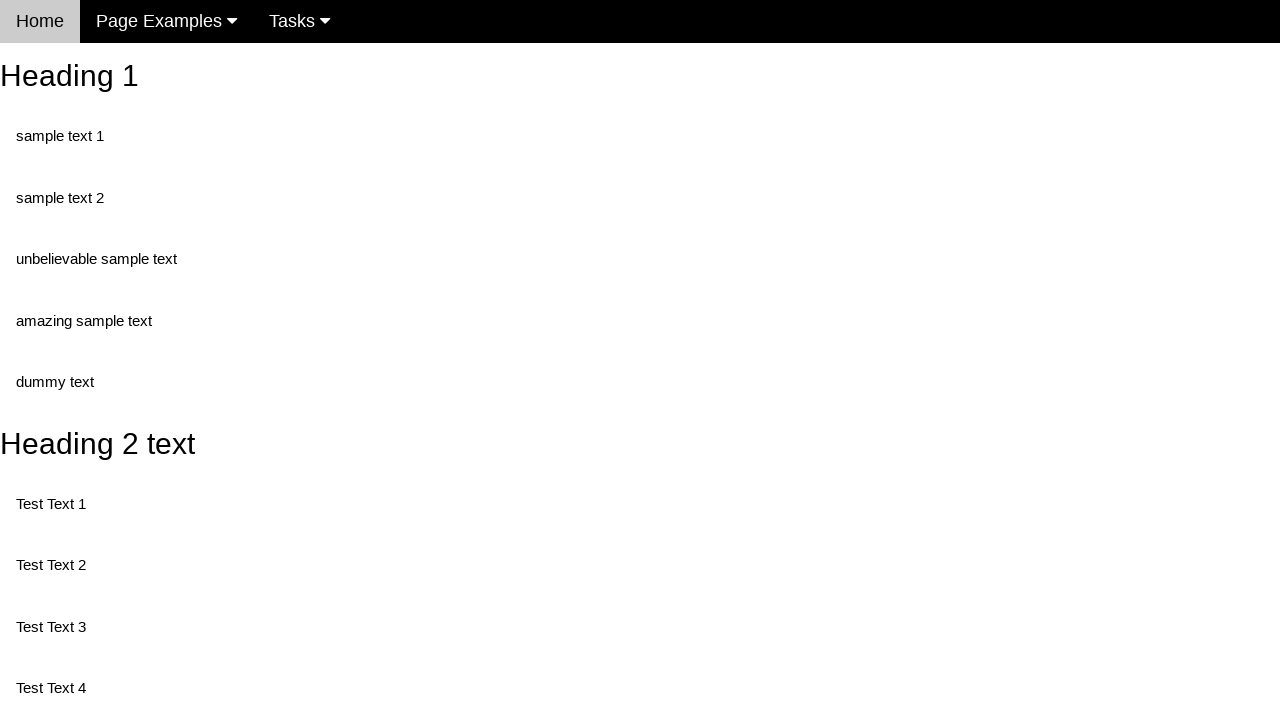